Tests a form submission workflow by extracting a value from an element's custom attribute, performing a mathematical calculation on it, filling the result into an input field, checking two checkboxes, and submitting the form.

Starting URL: http://suninjuly.github.io/get_attribute.html

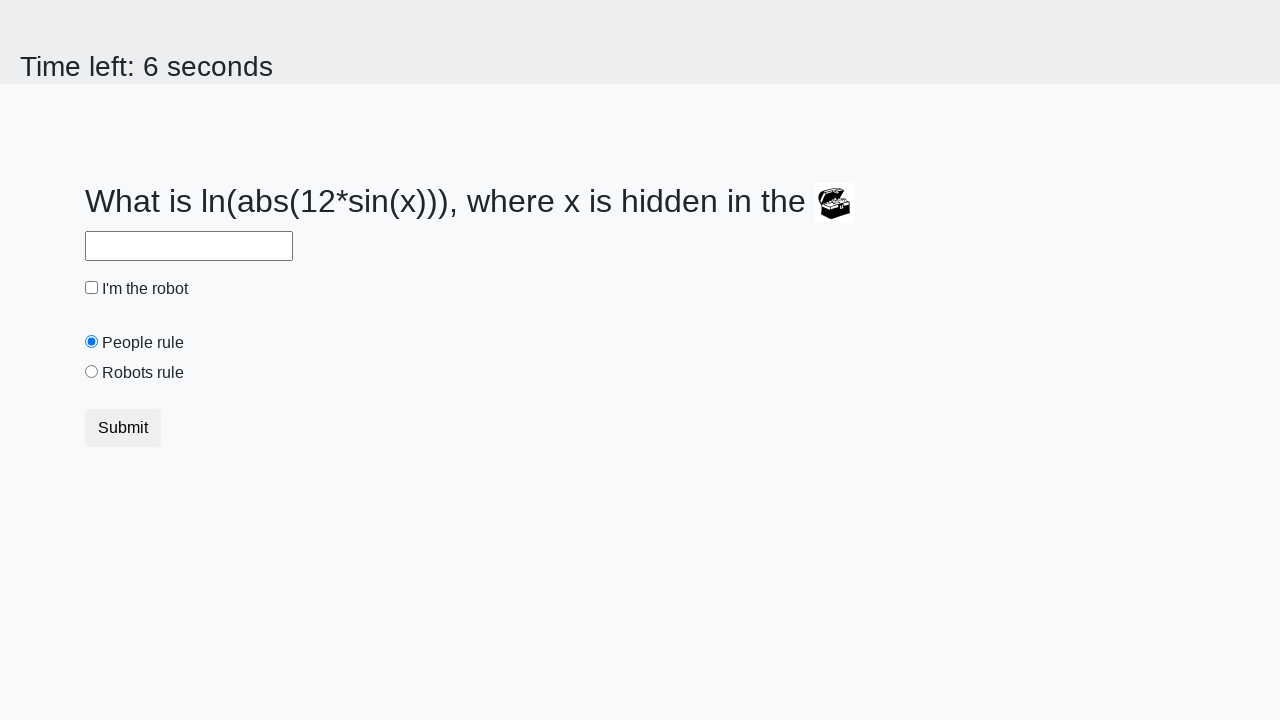

Located treasure element with hidden valuex attribute
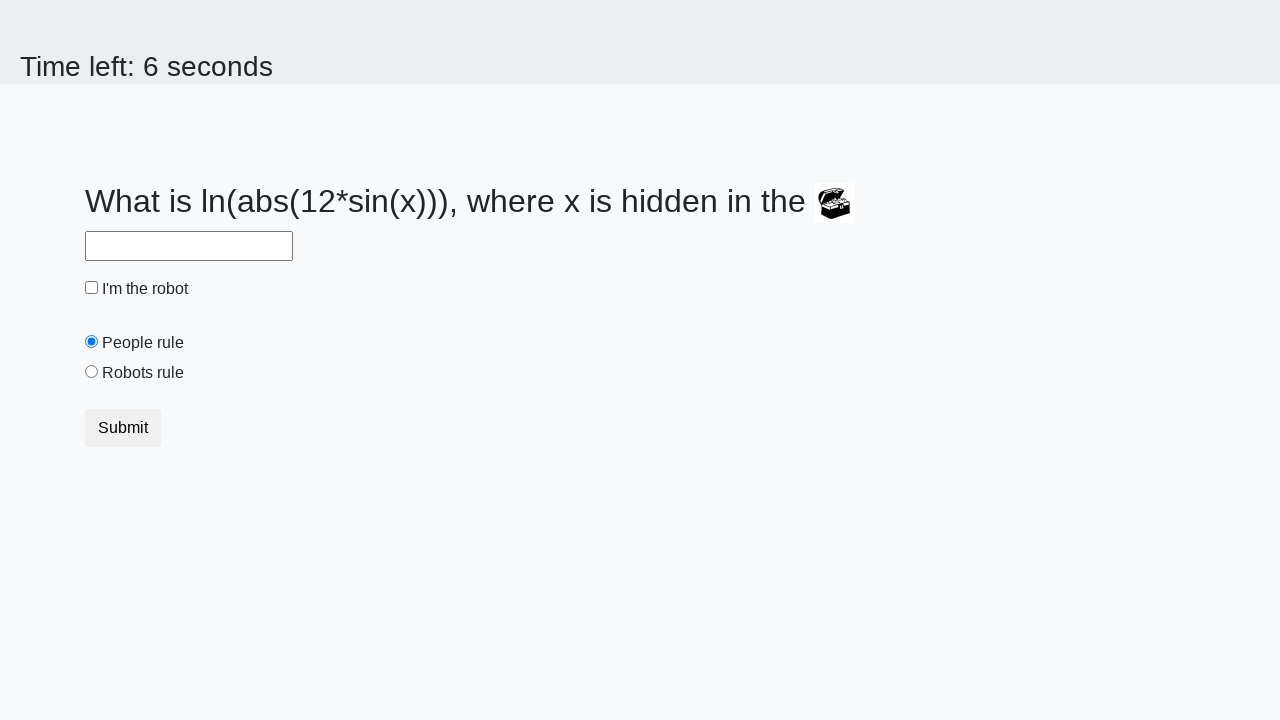

Extracted valuex attribute value: 787
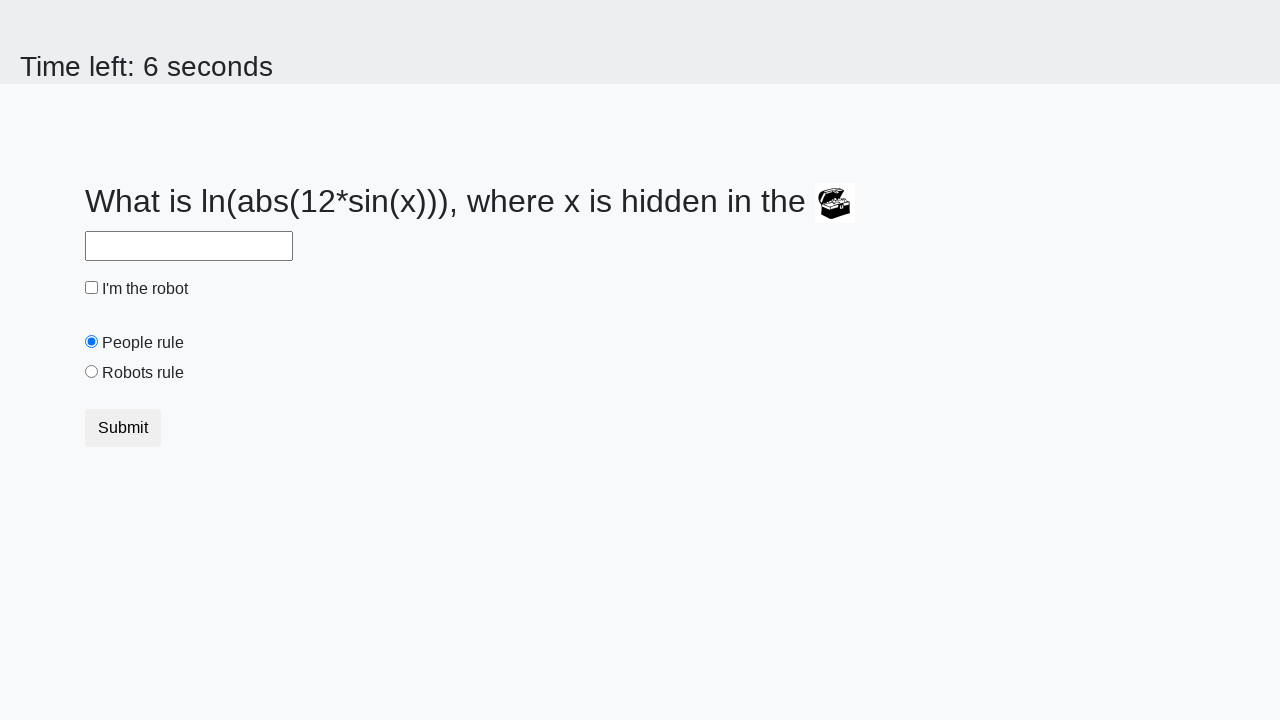

Calculated answer using formula: 2.4844248230477737
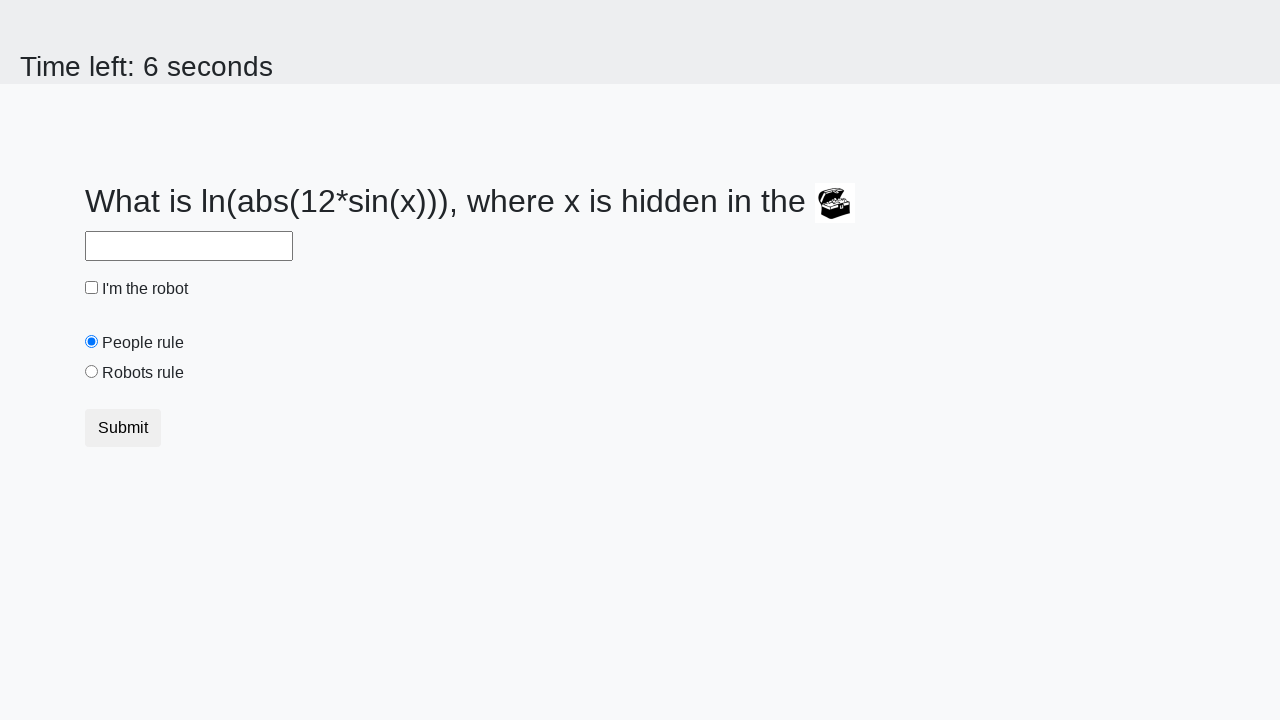

Filled answer field with calculated result: 2.4844248230477737 on #answer
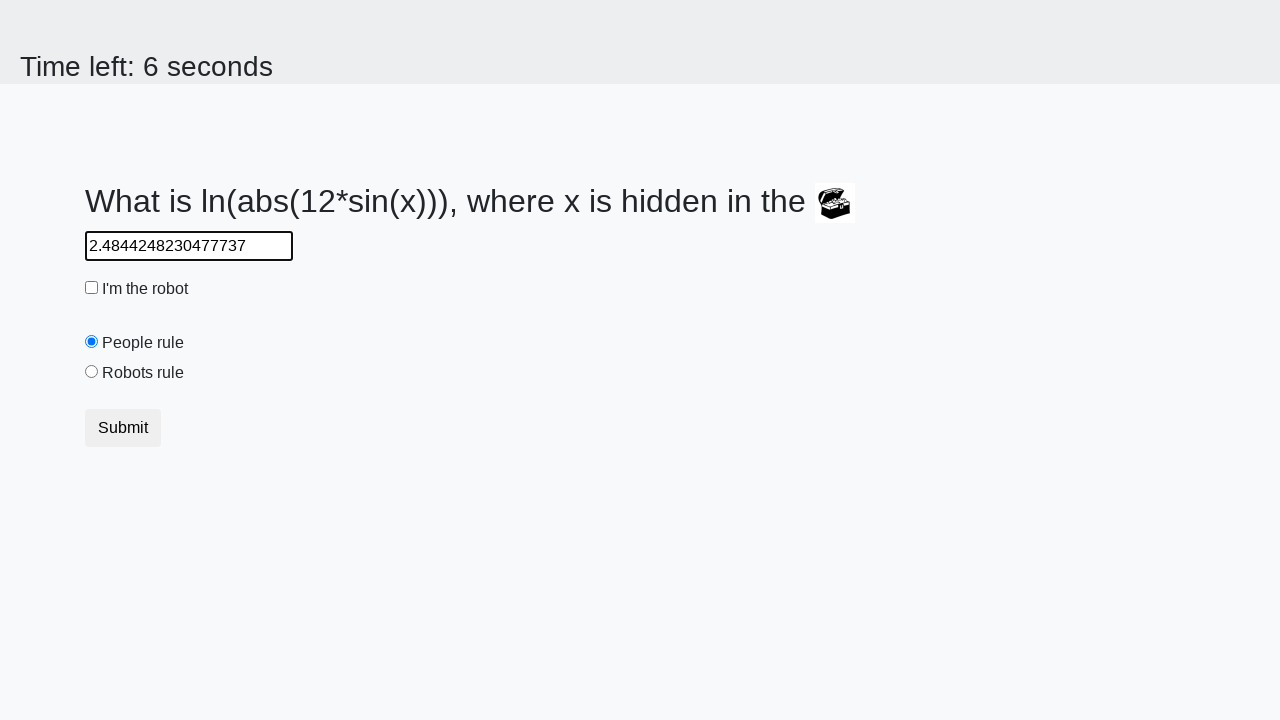

Checked the robot checkbox at (92, 288) on #robotCheckbox
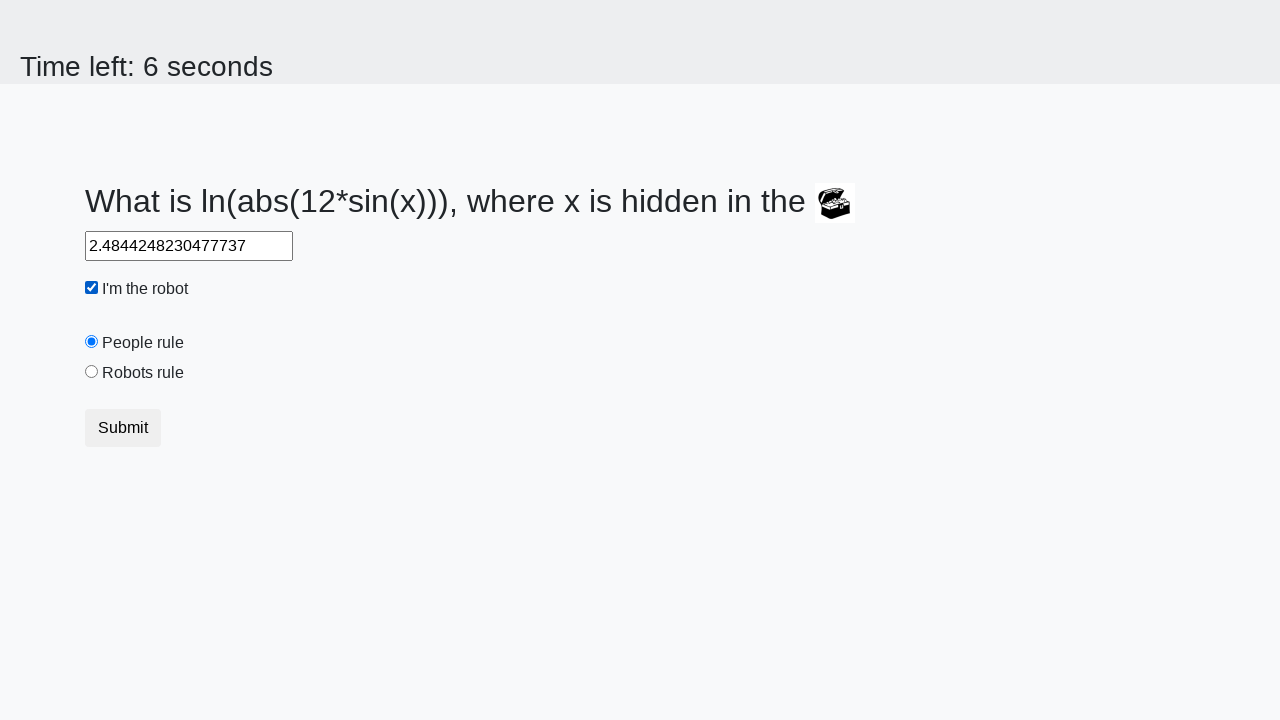

Checked the robots rule checkbox at (92, 372) on #robotsRule
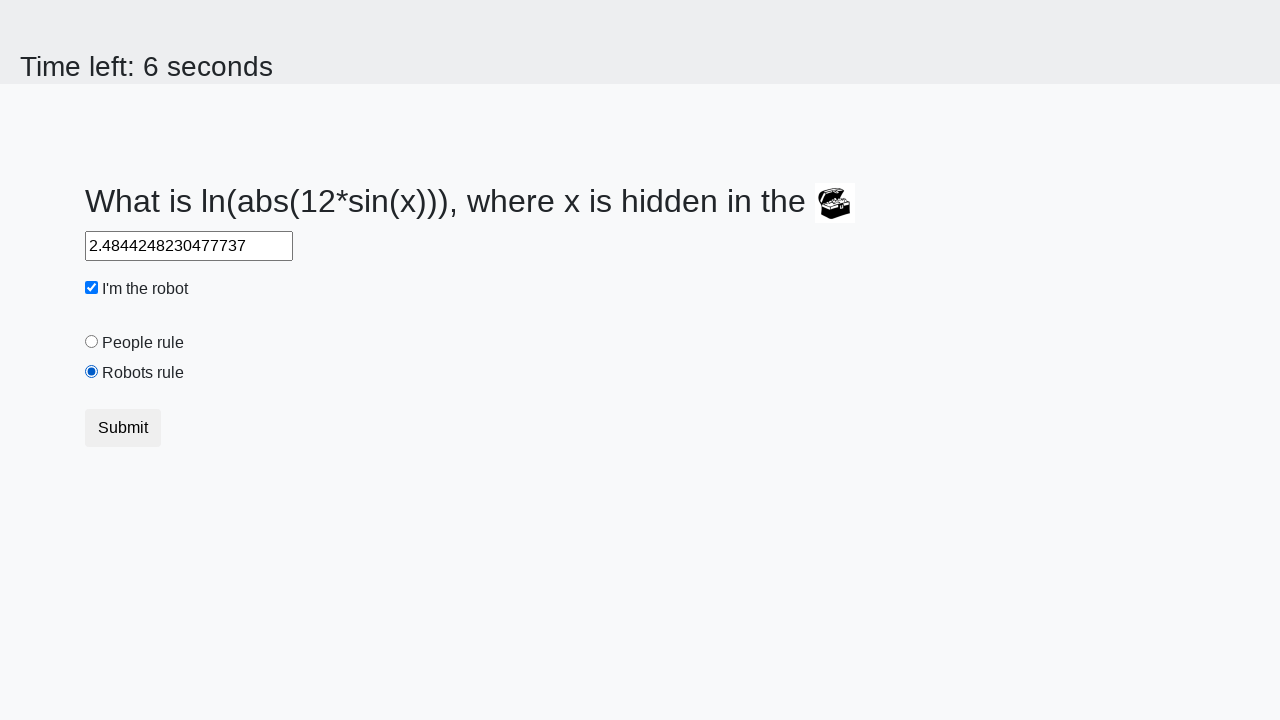

Clicked form submit button at (123, 428) on button
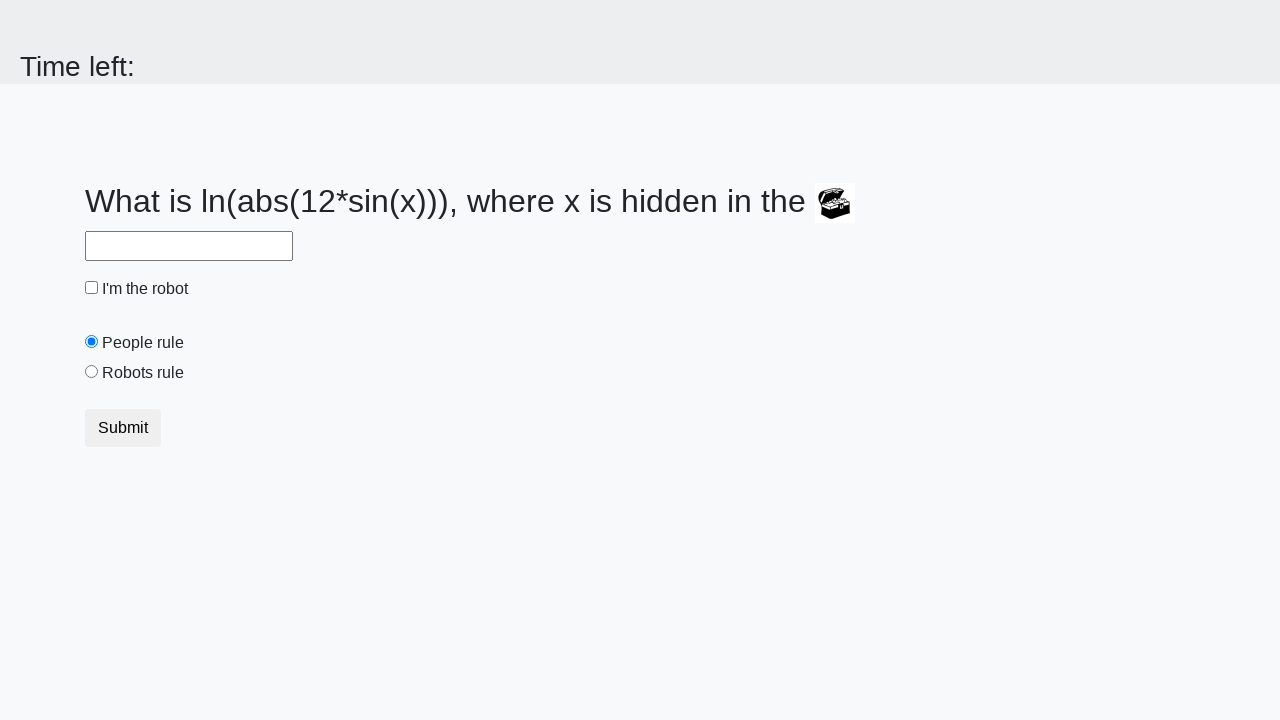

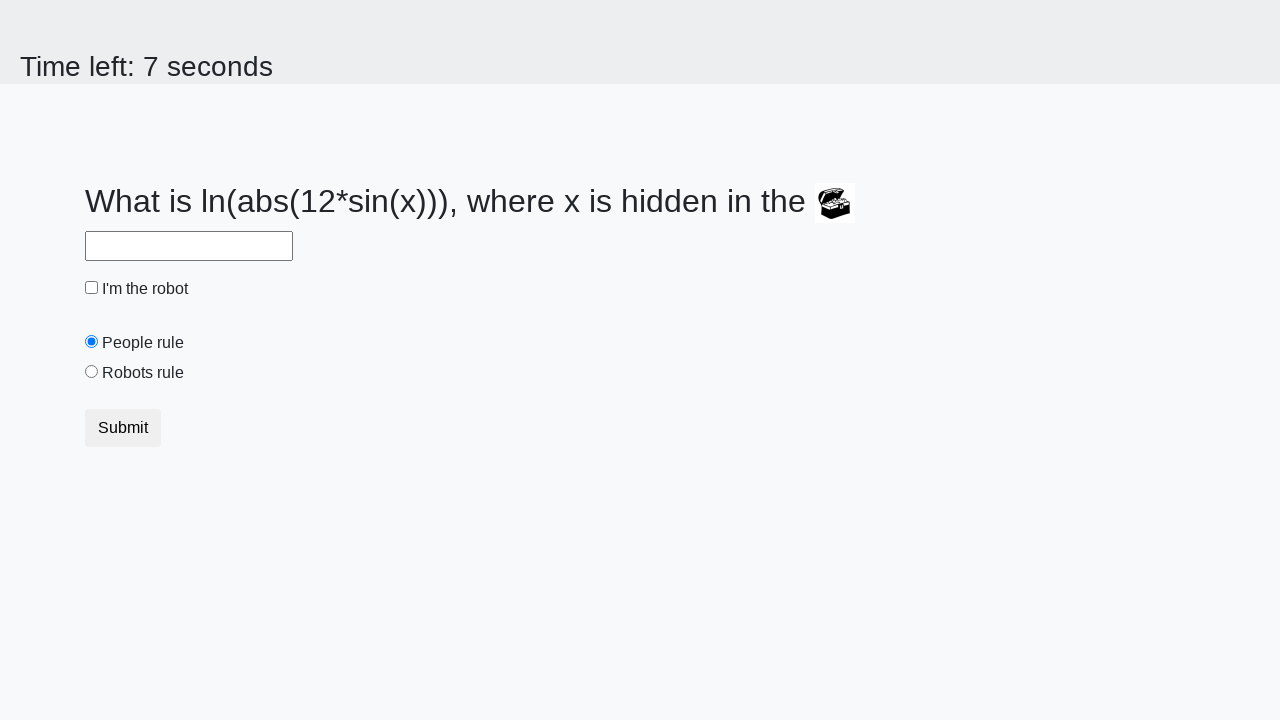